Tests prompt alert handling by clicking a button to trigger a prompt, entering text, and accepting it

Starting URL: https://demoqa.com/alerts

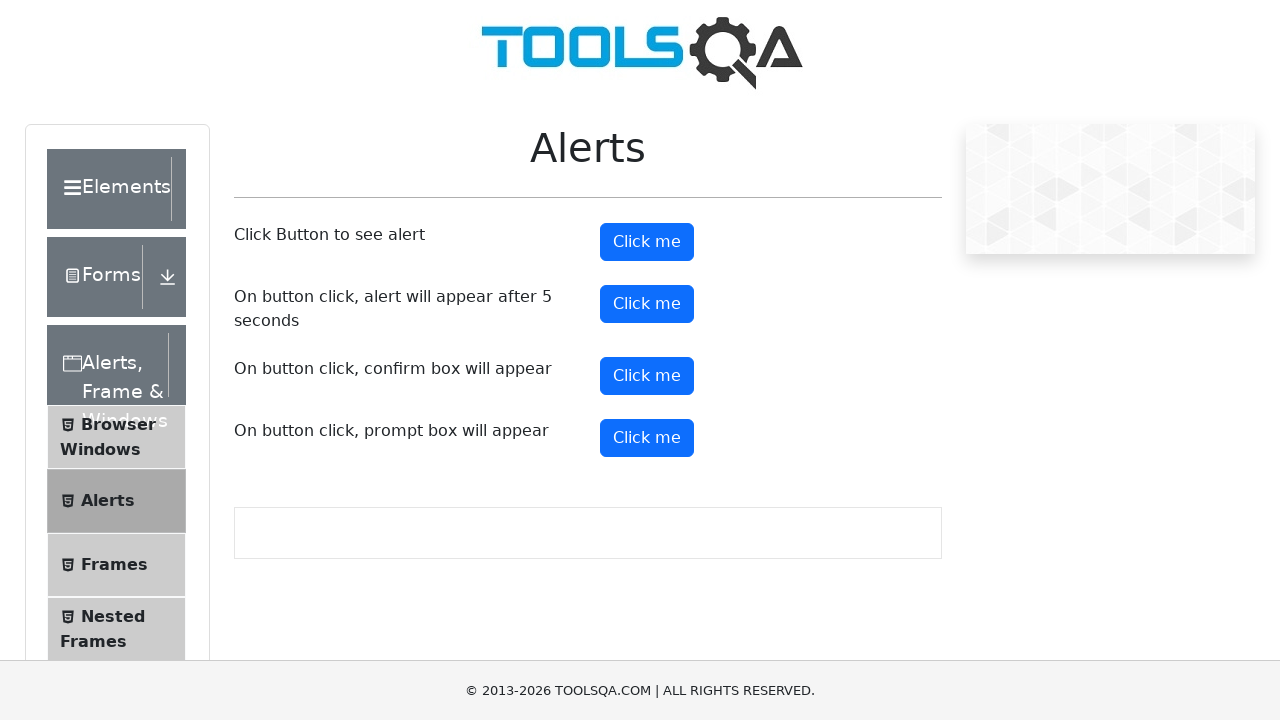

Set up dialog handler to accept prompt with text 'Taniya'
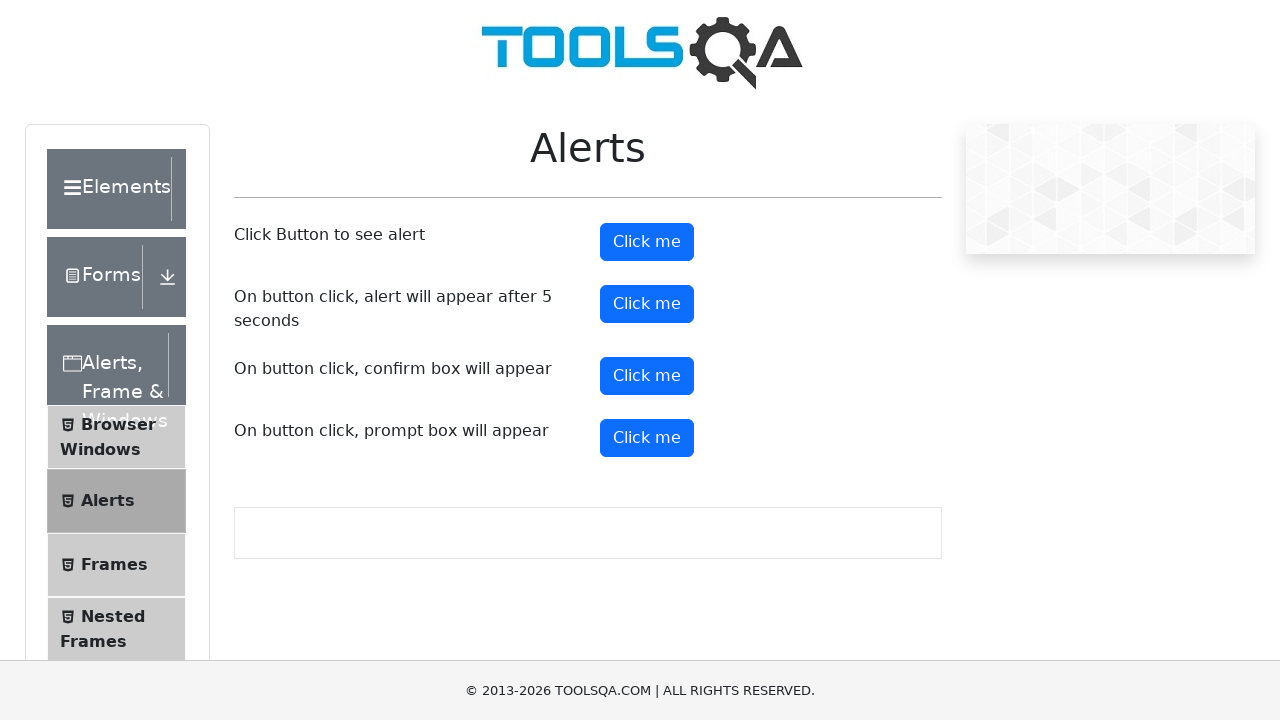

Clicked prompt button to trigger alert dialog at (647, 438) on #promtButton
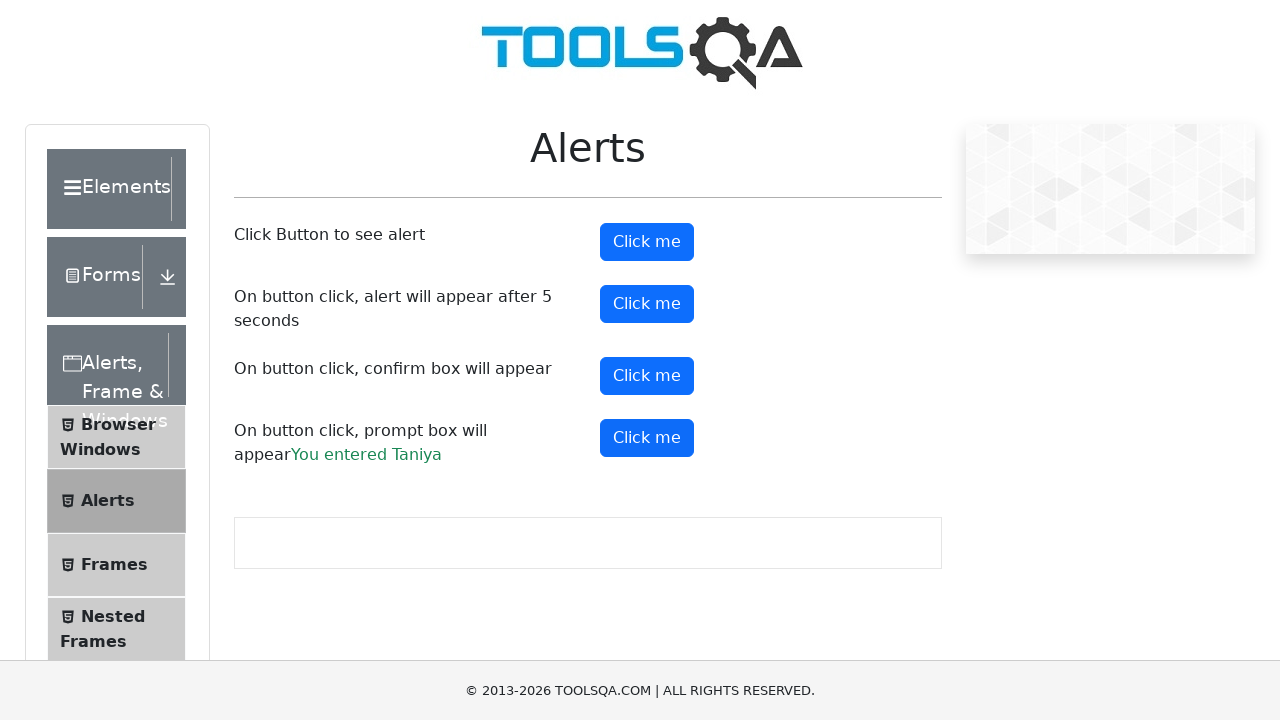

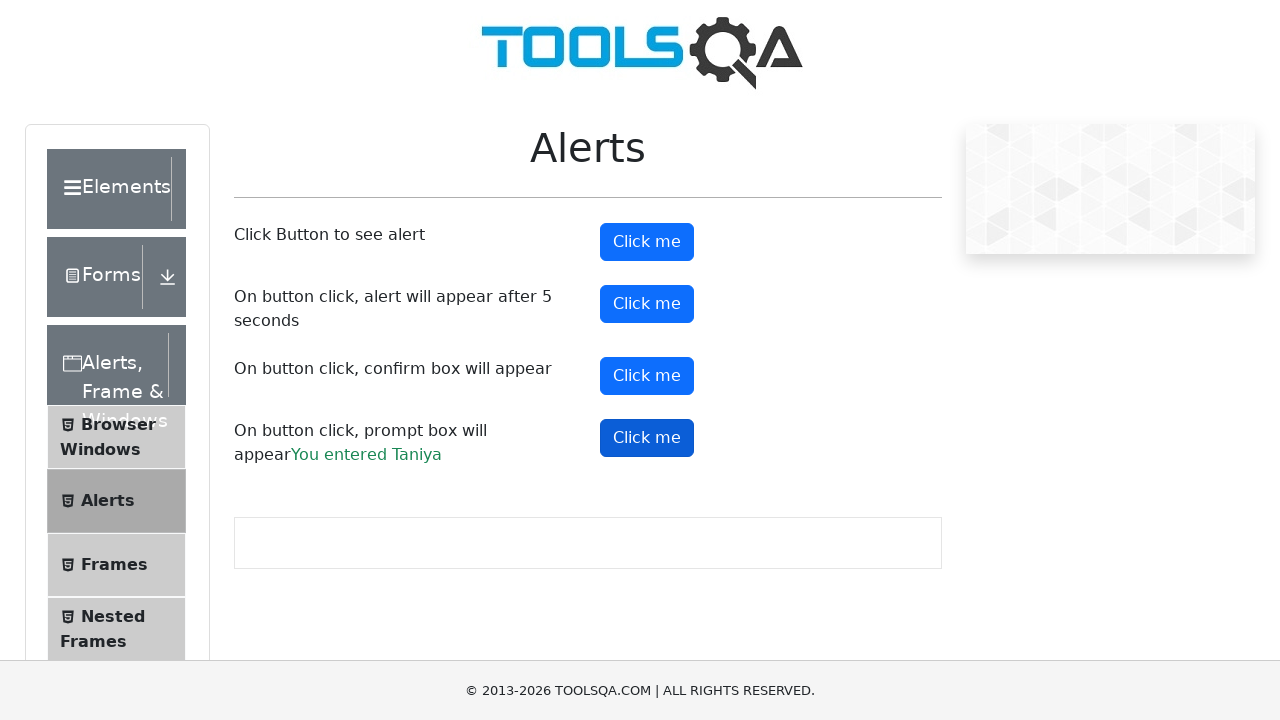